Tests dynamic controls by toggling checkboxes and input fields, demonstrating enable/disable functionality and dynamic element interactions

Starting URL: https://the-internet.herokuapp.com/

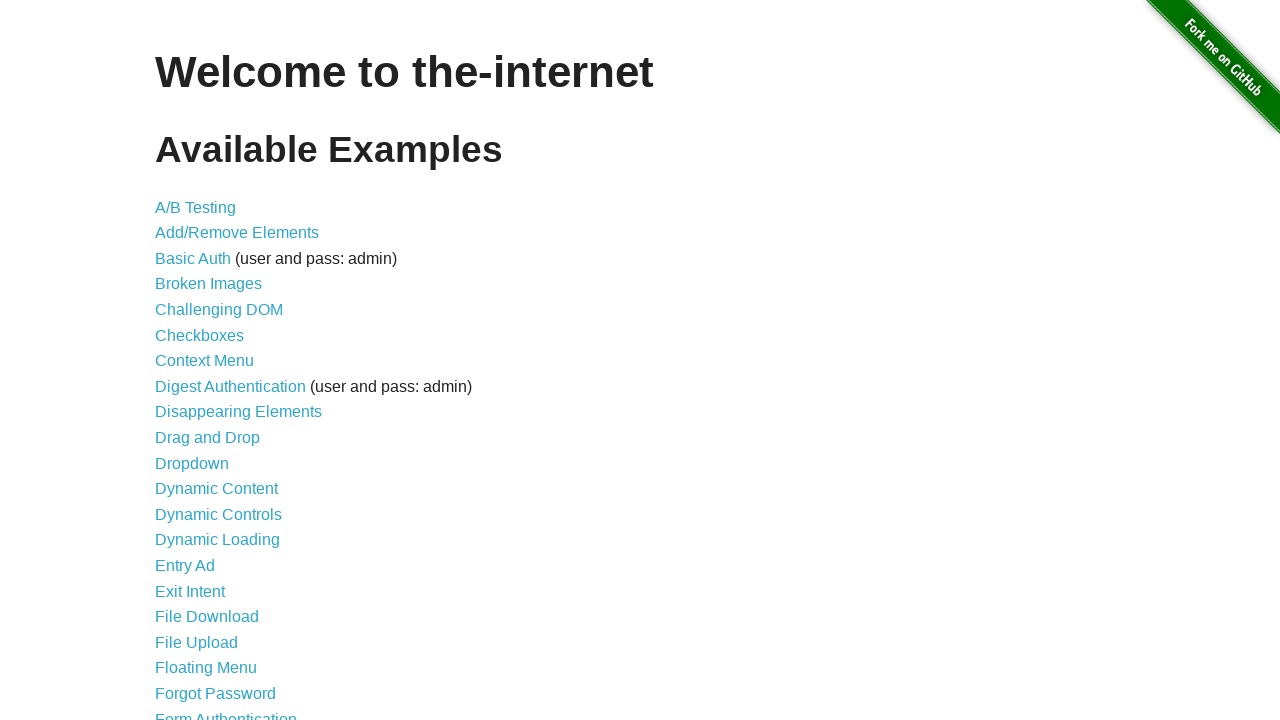

Clicked on Dynamic Controls link at (218, 514) on text=Dynamic Controls
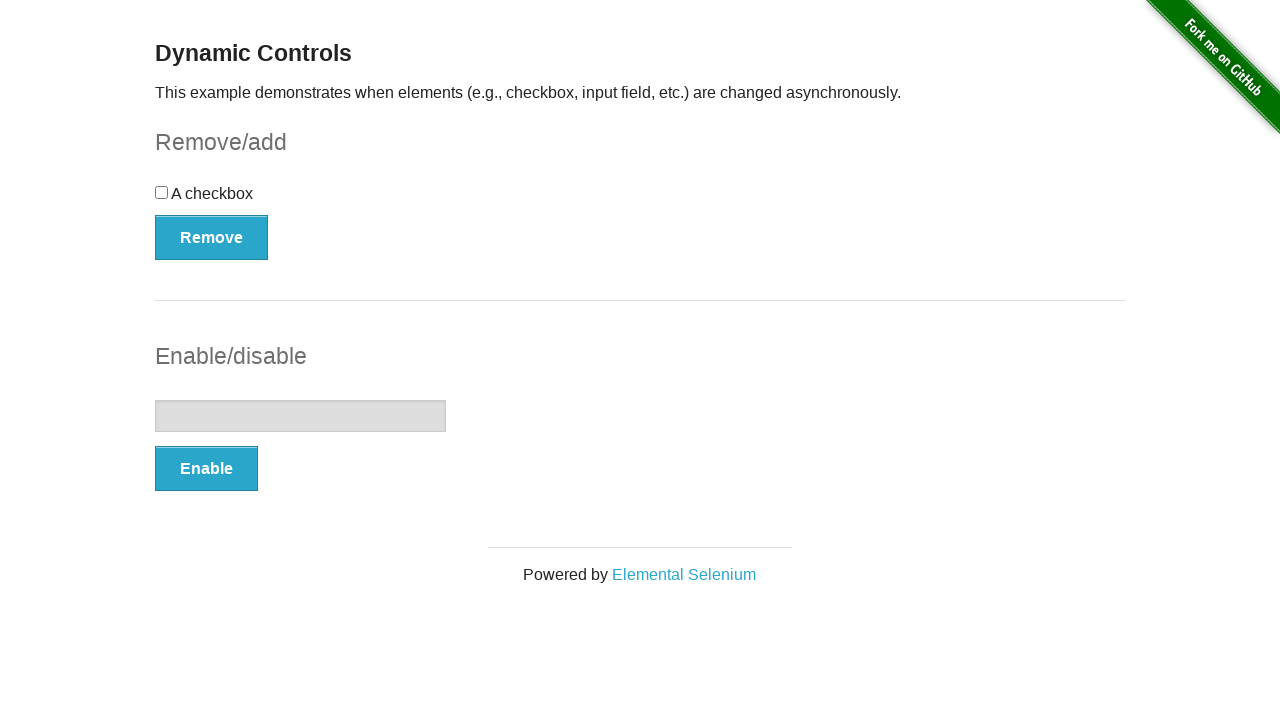

Clicked the checkbox at (162, 192) on #checkbox > input[type=checkbox]
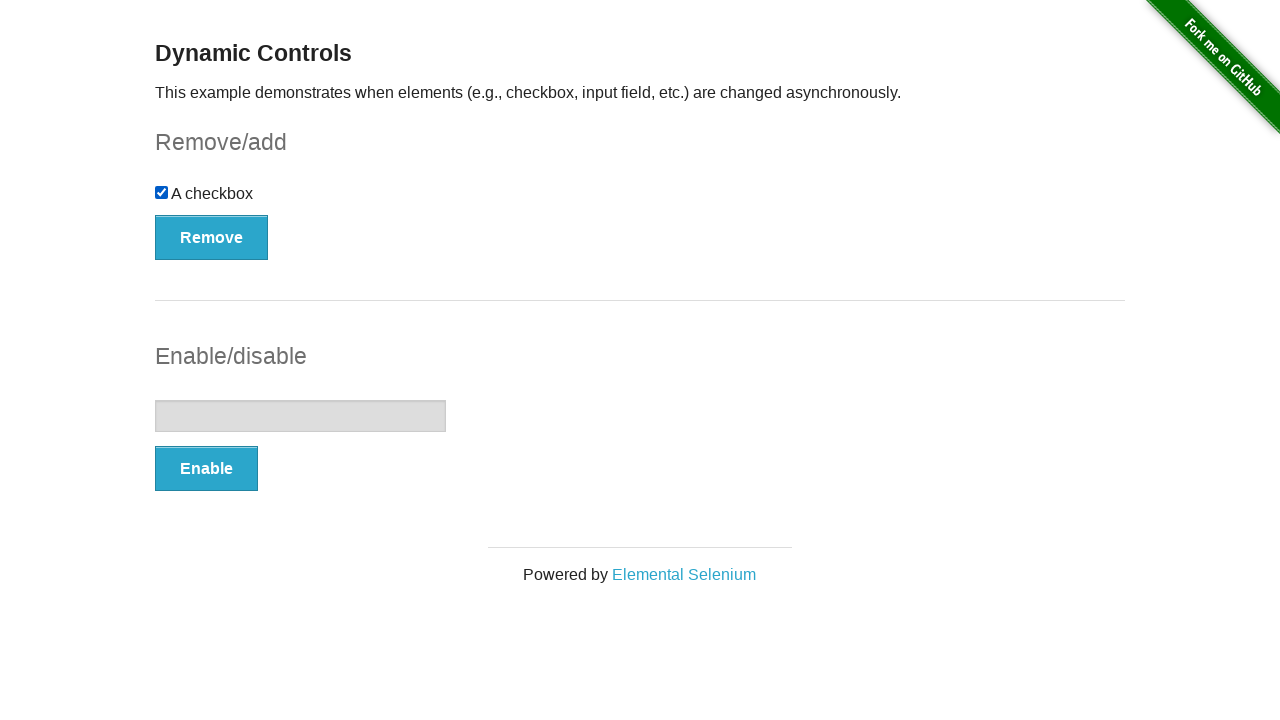

Clicked remove button to remove checkbox at (212, 237) on #checkbox-example > button
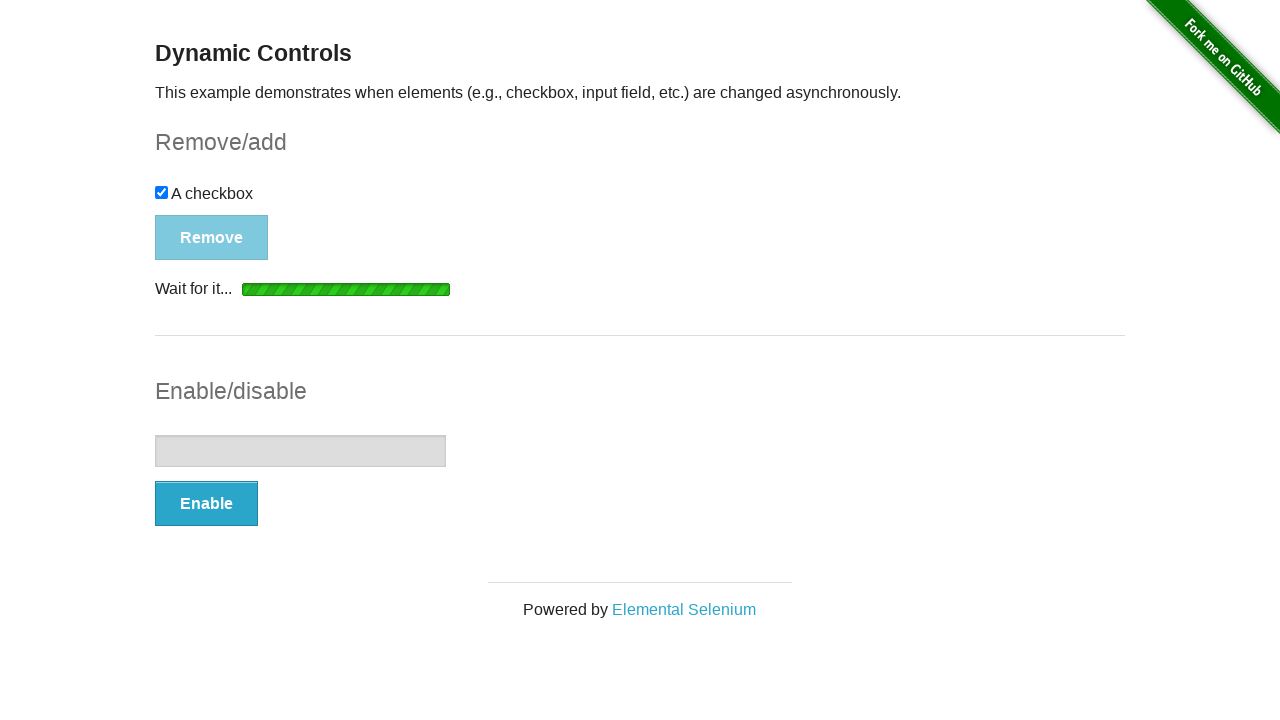

Waited for checkbox removal to complete and Add button appeared
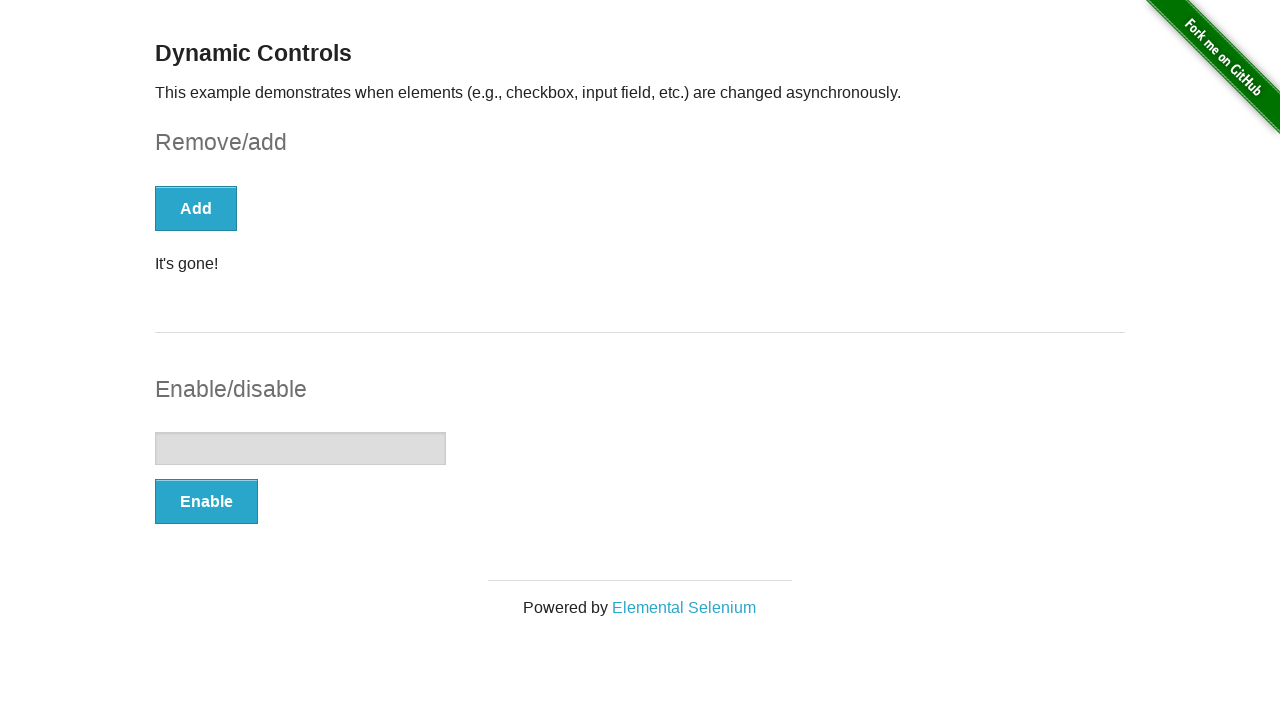

Clicked Add button to restore checkbox at (196, 208) on #checkbox-example > button
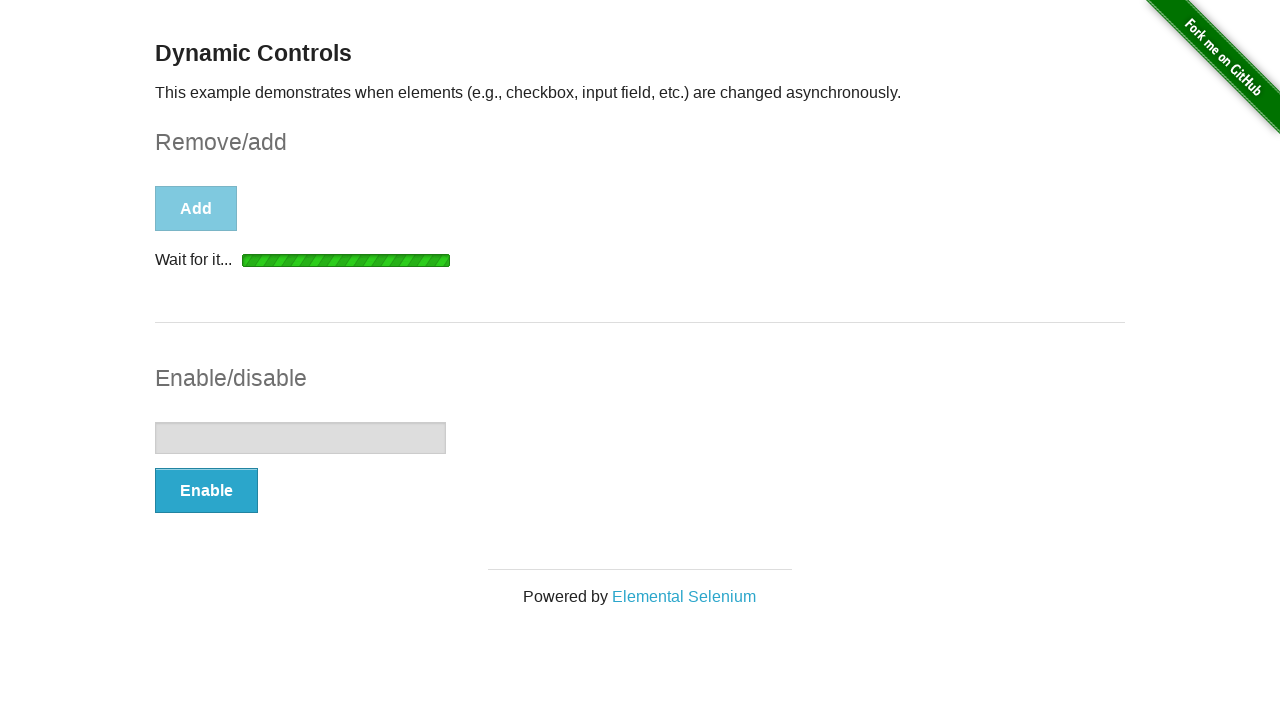

Clicked Enable button for text input field at (206, 491) on #input-example > button
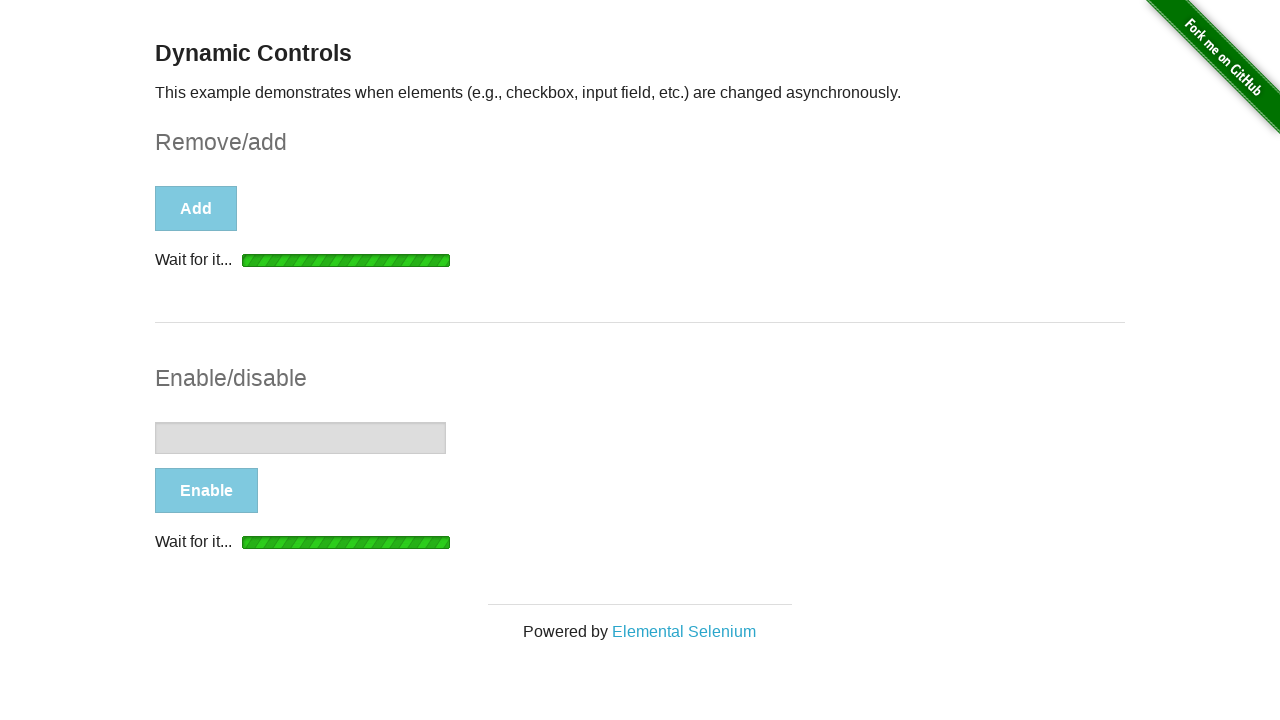

Text input field is now enabled
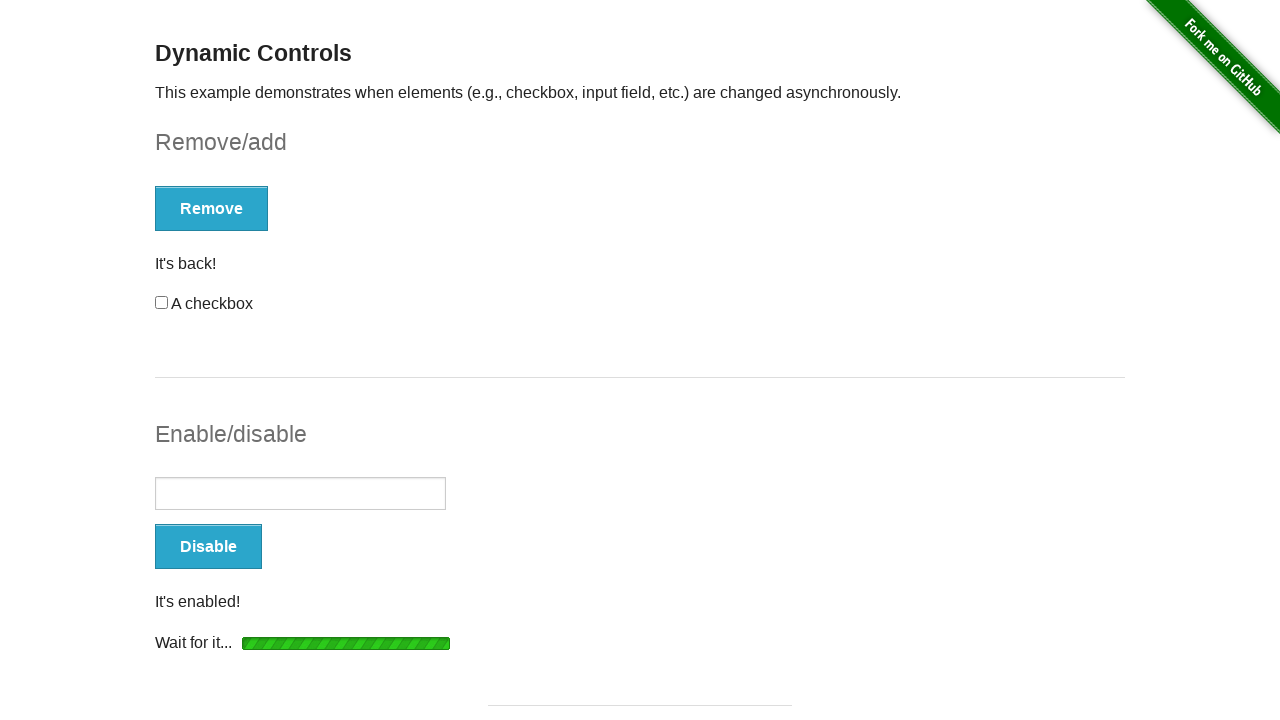

Filled text input field with 'Platzi' on #input-example > input[type=text]
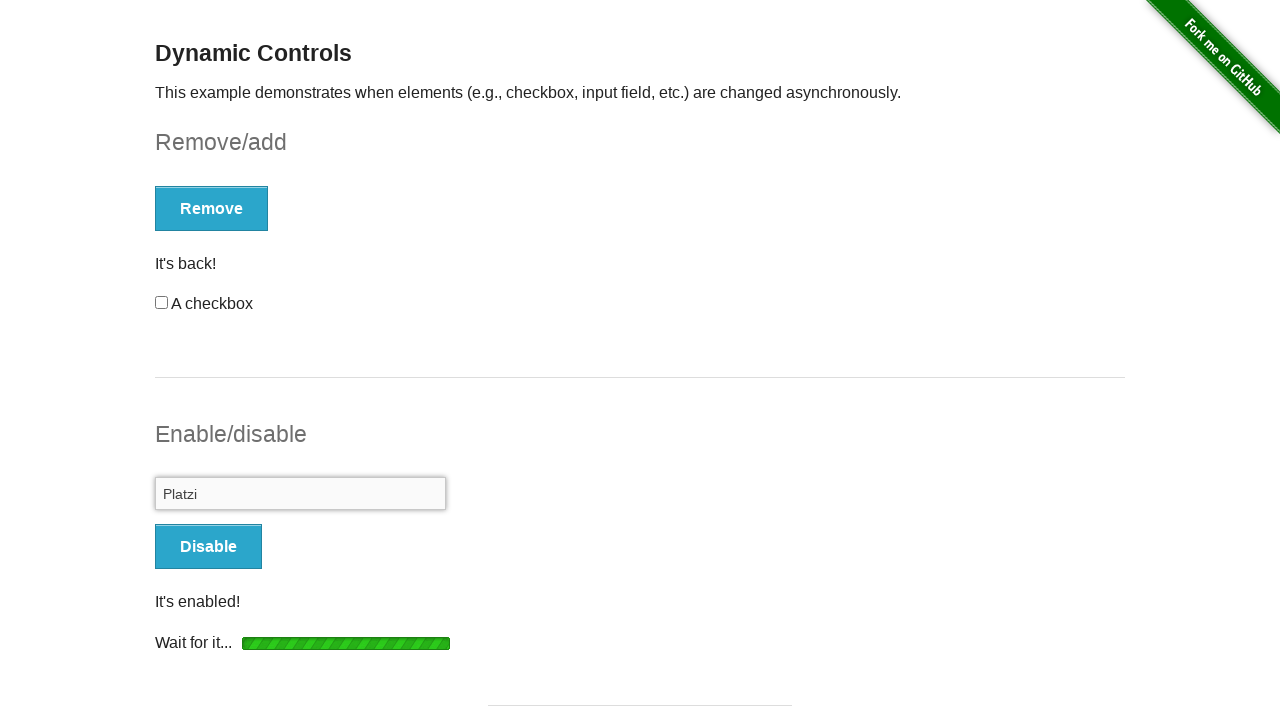

Clicked Disable button to disable text input field at (208, 546) on #input-example > button
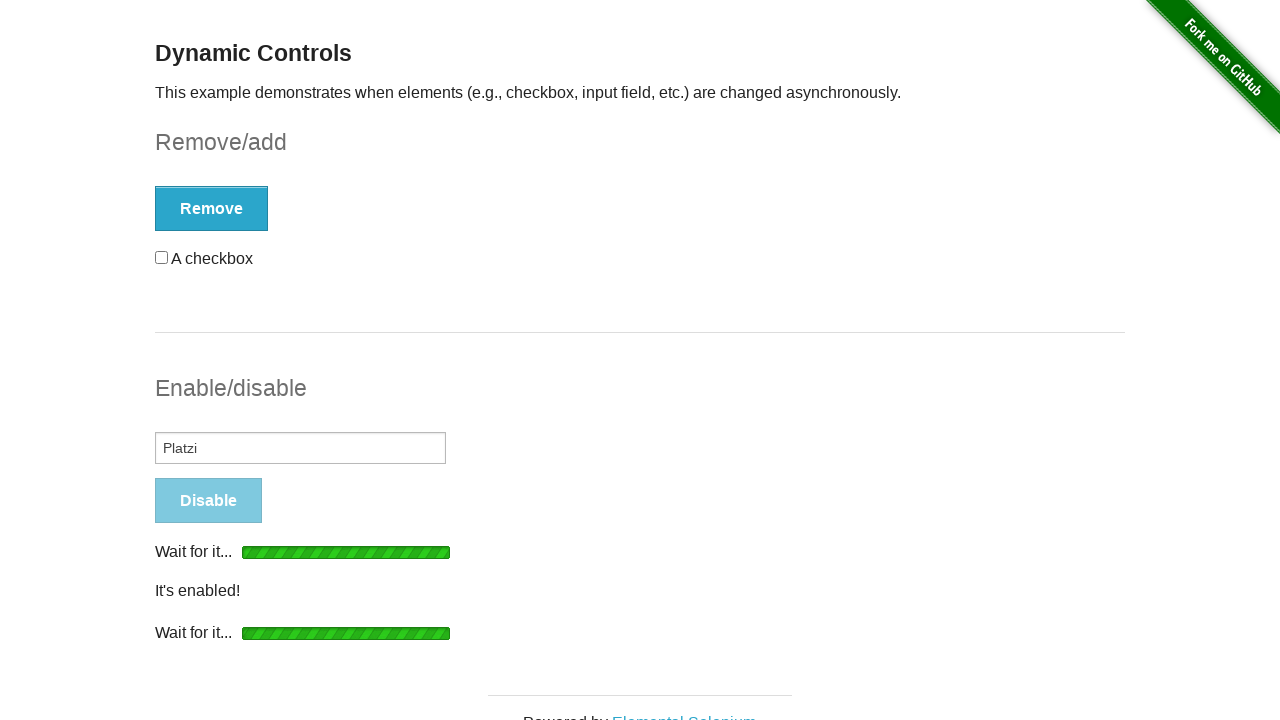

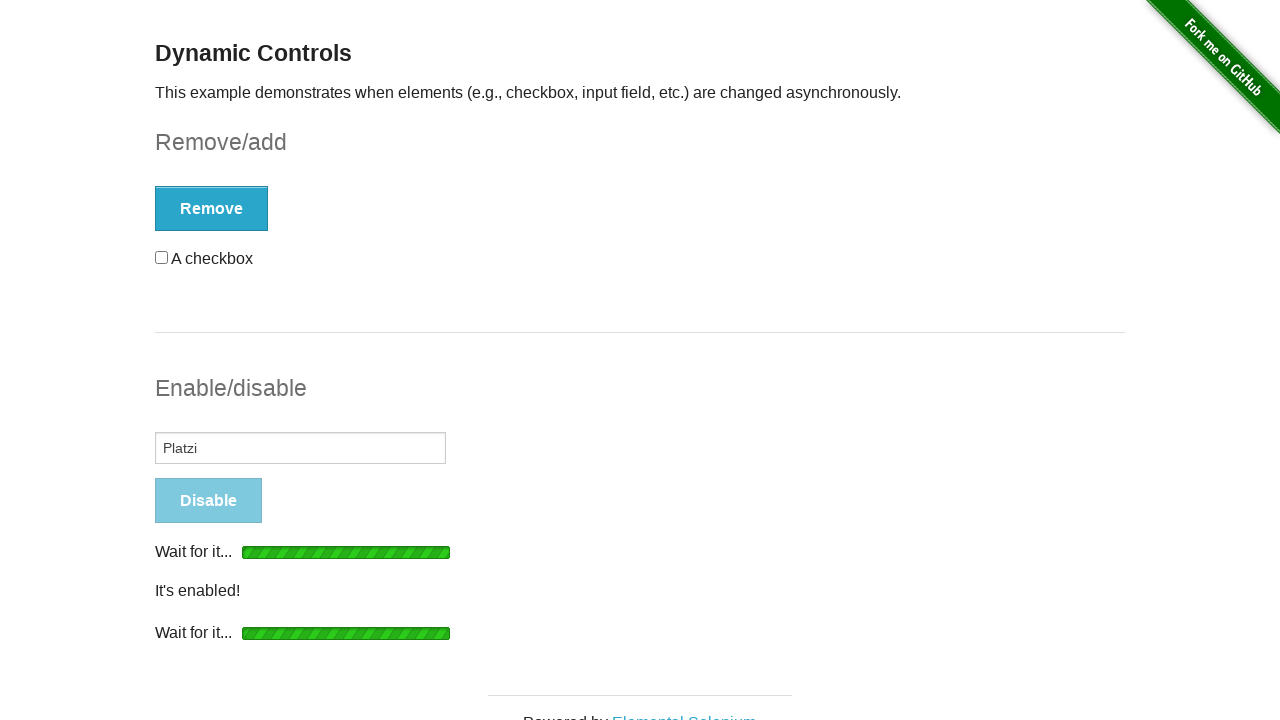